Tests that browser back button works correctly with filter navigation

Starting URL: https://demo.playwright.dev/todomvc

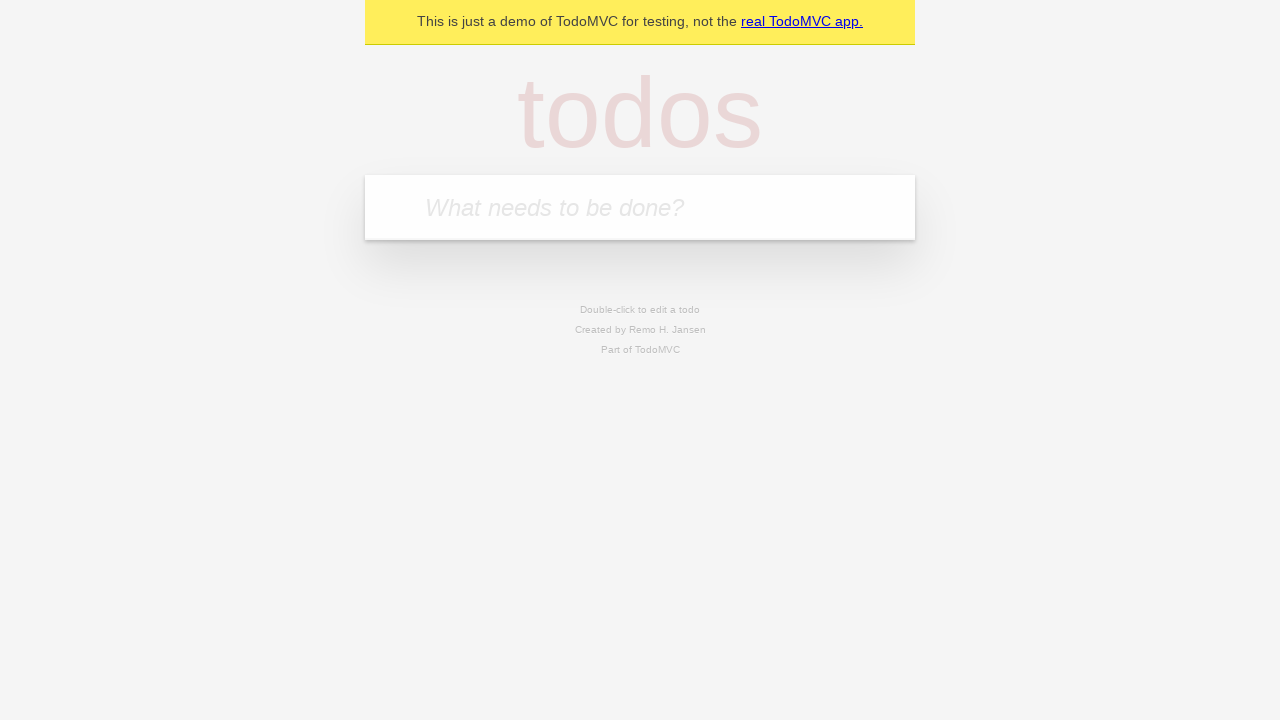

Filled todo input with 'buy some cheese' on internal:attr=[placeholder="What needs to be done?"i]
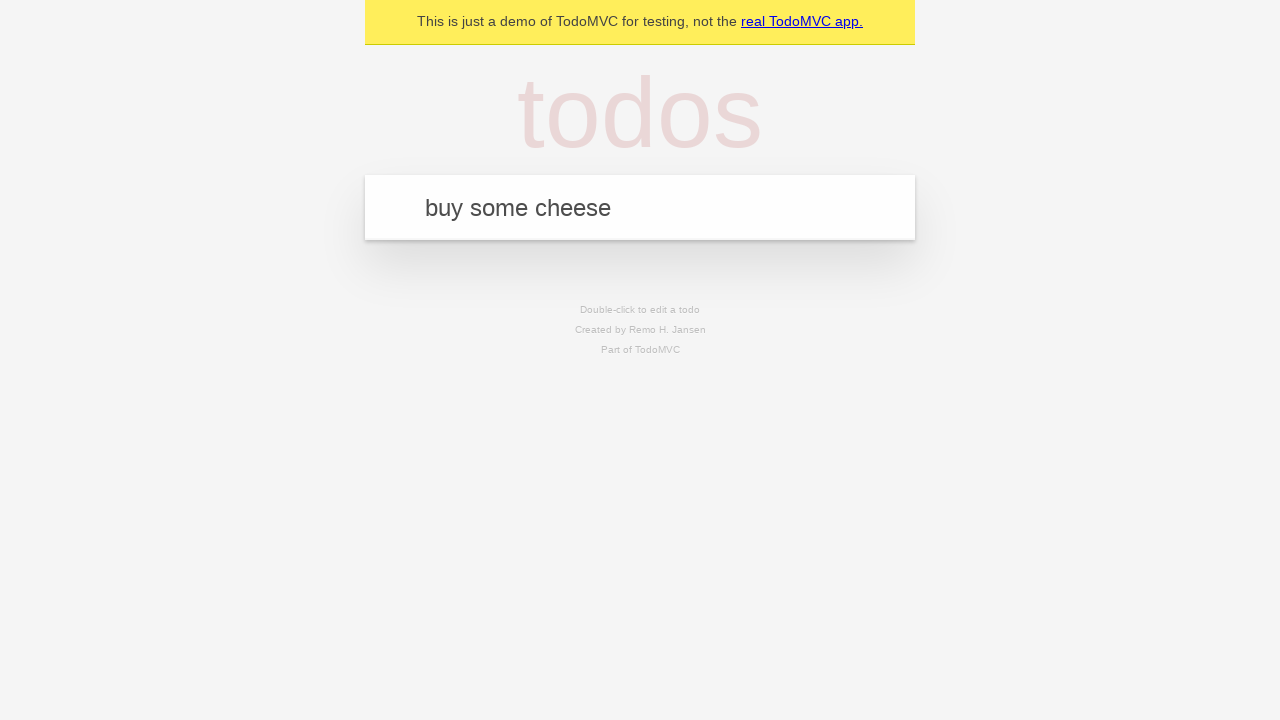

Pressed Enter to create todo 'buy some cheese' on internal:attr=[placeholder="What needs to be done?"i]
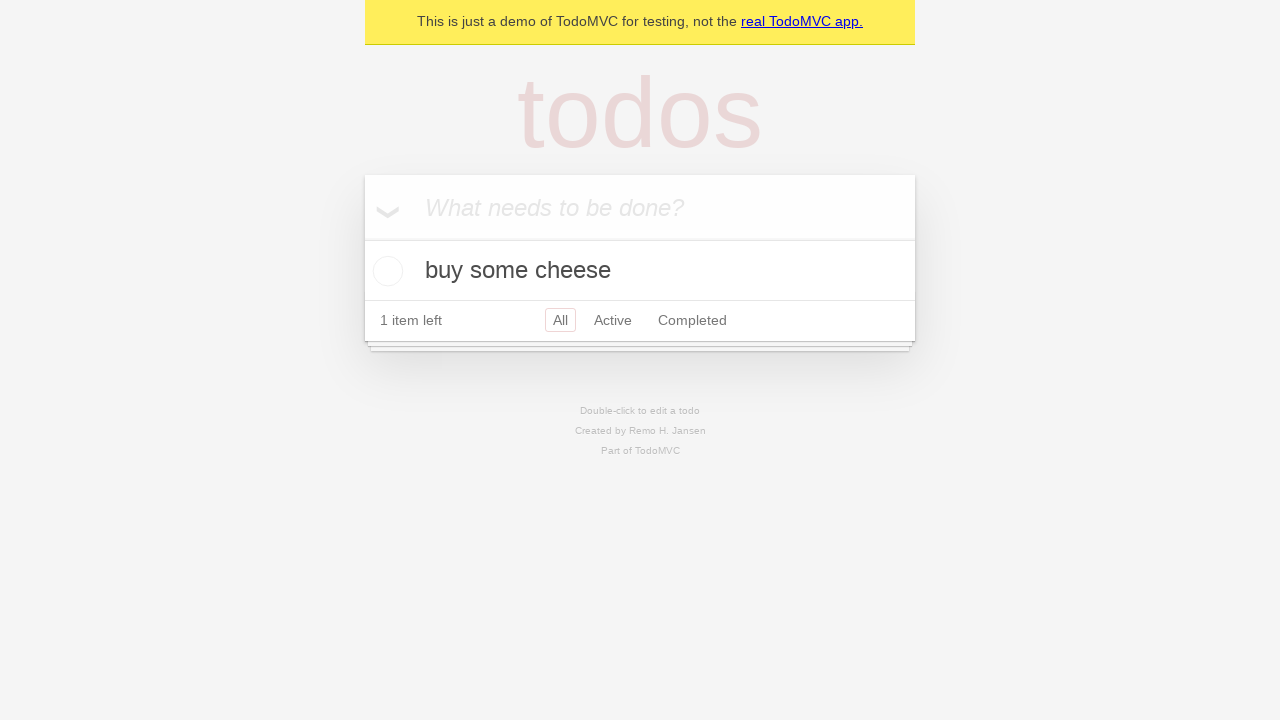

Filled todo input with 'feed the cat' on internal:attr=[placeholder="What needs to be done?"i]
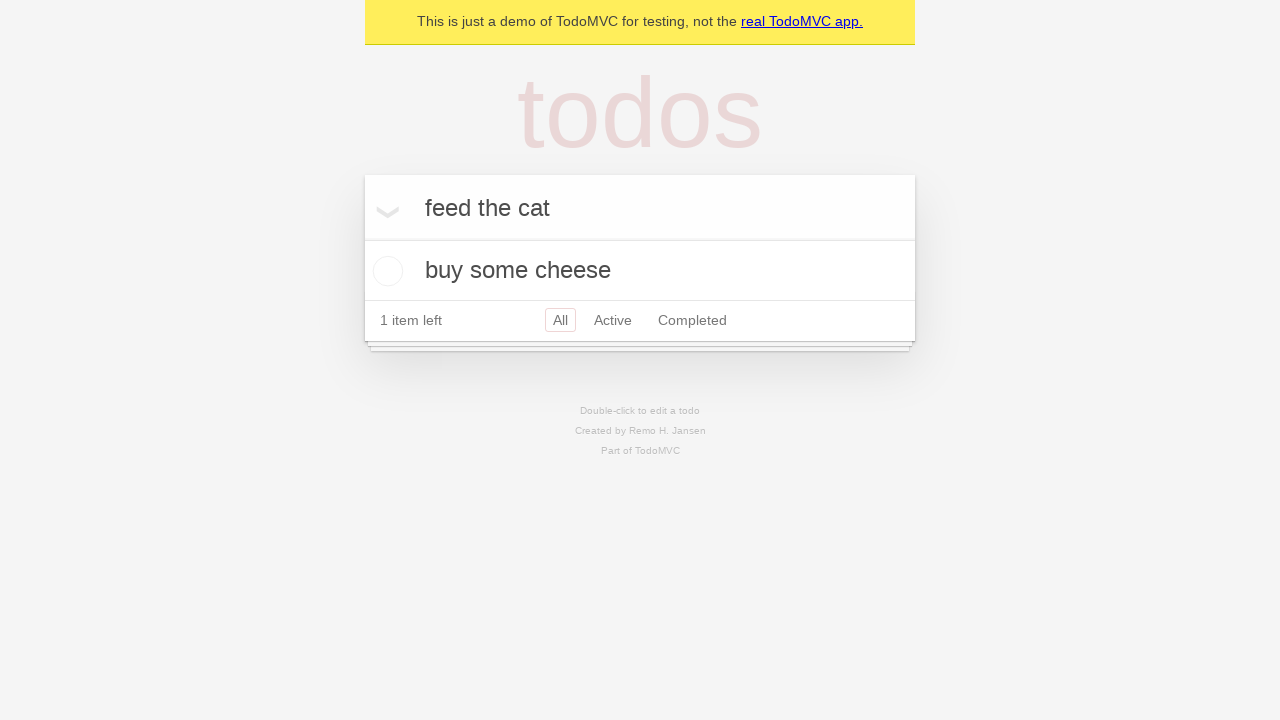

Pressed Enter to create todo 'feed the cat' on internal:attr=[placeholder="What needs to be done?"i]
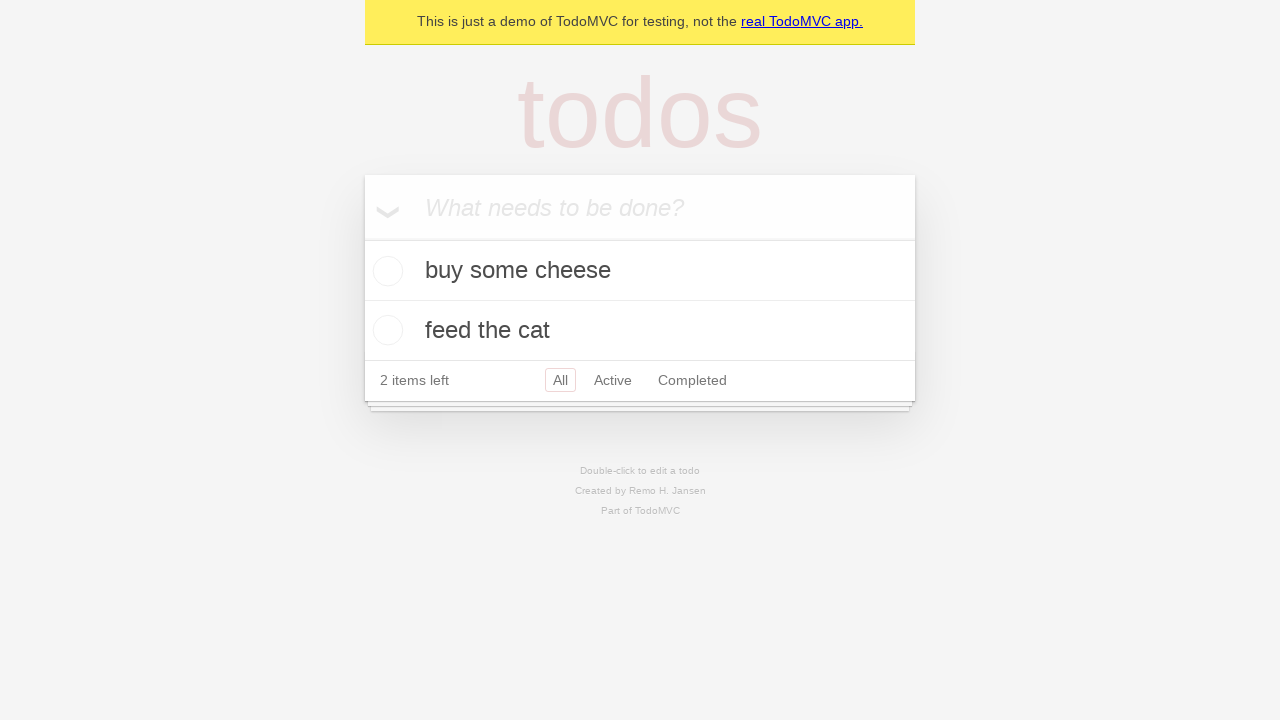

Filled todo input with 'book a doctors appointment' on internal:attr=[placeholder="What needs to be done?"i]
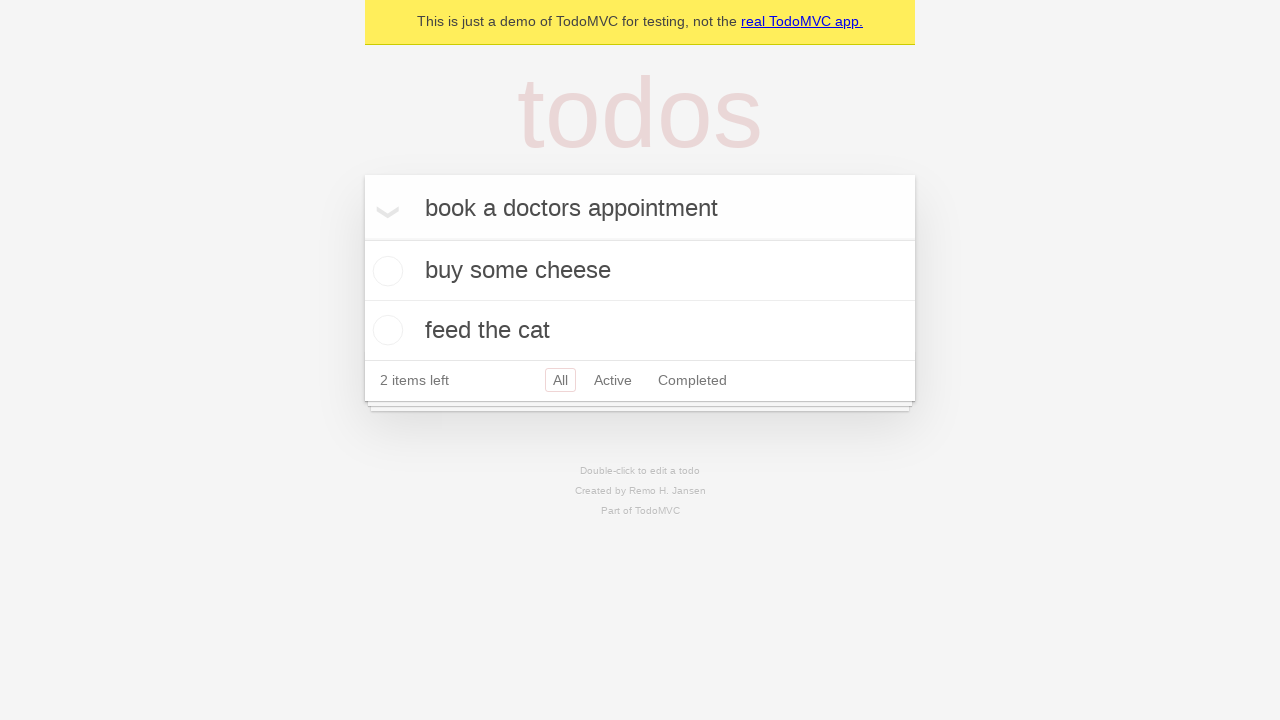

Pressed Enter to create todo 'book a doctors appointment' on internal:attr=[placeholder="What needs to be done?"i]
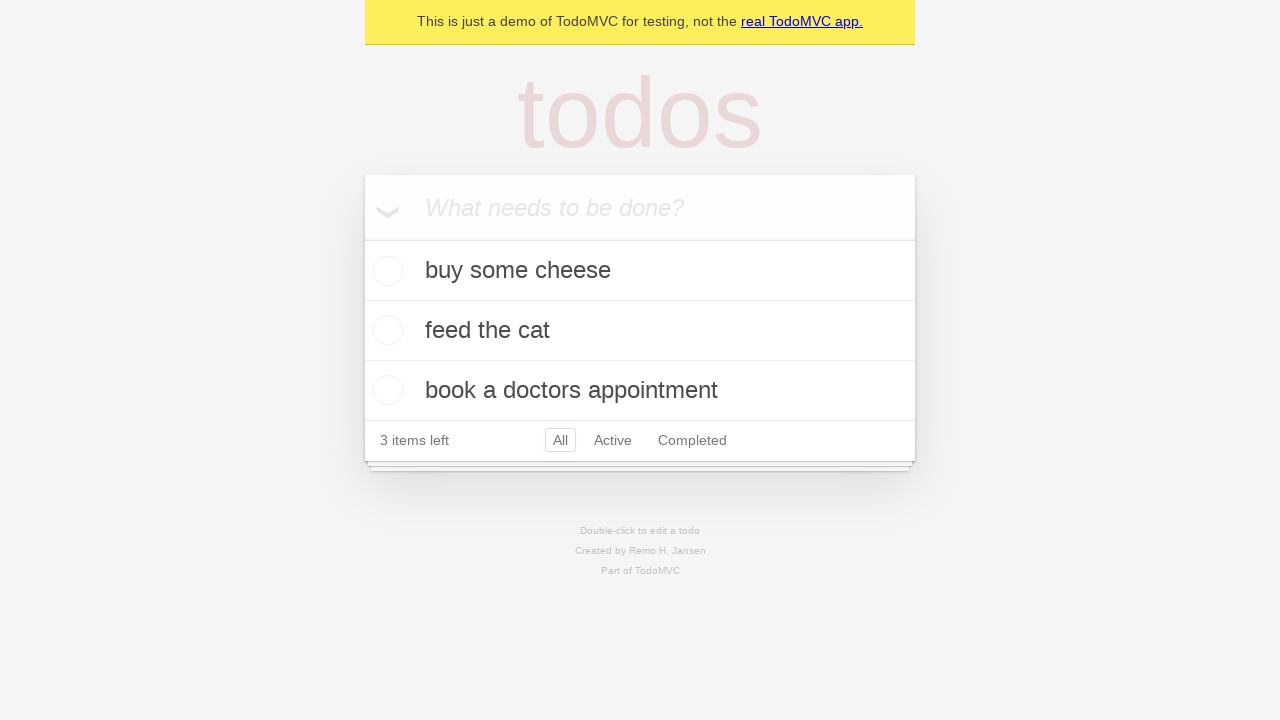

Checked the second todo item at (385, 330) on internal:testid=[data-testid="todo-item"s] >> nth=1 >> internal:role=checkbox
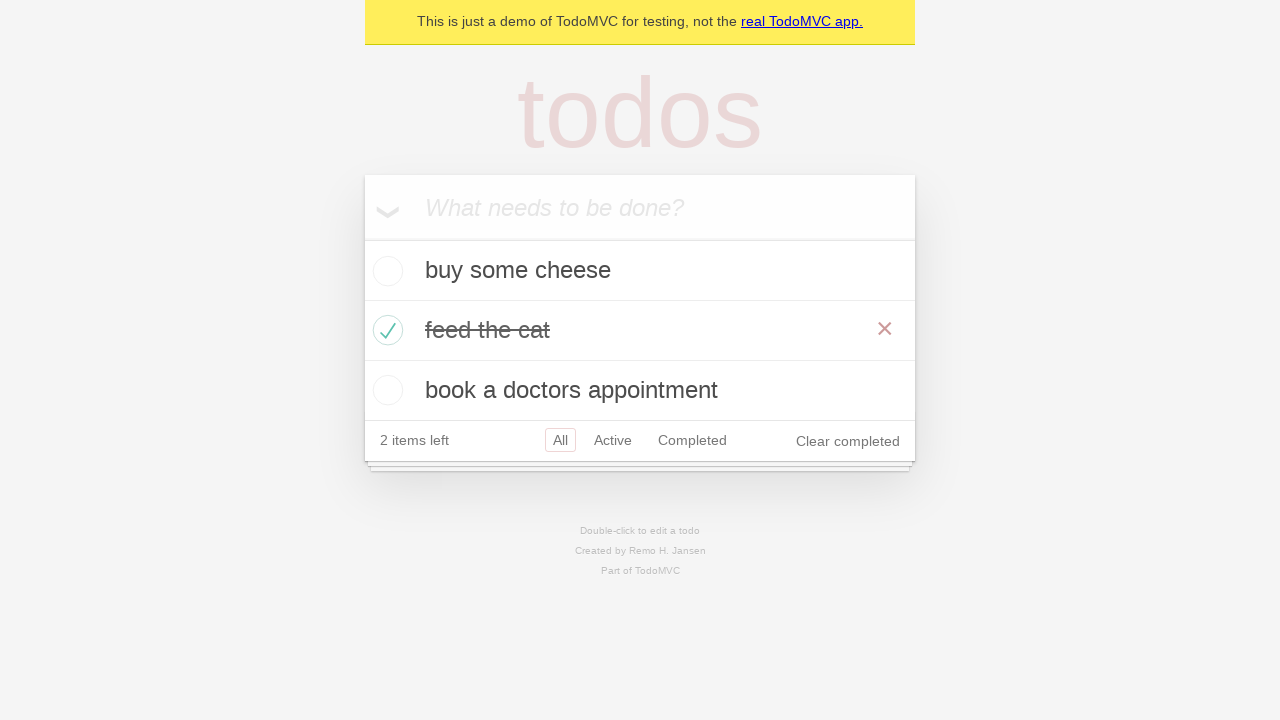

Clicked 'All' filter link at (560, 440) on internal:role=link[name="All"i]
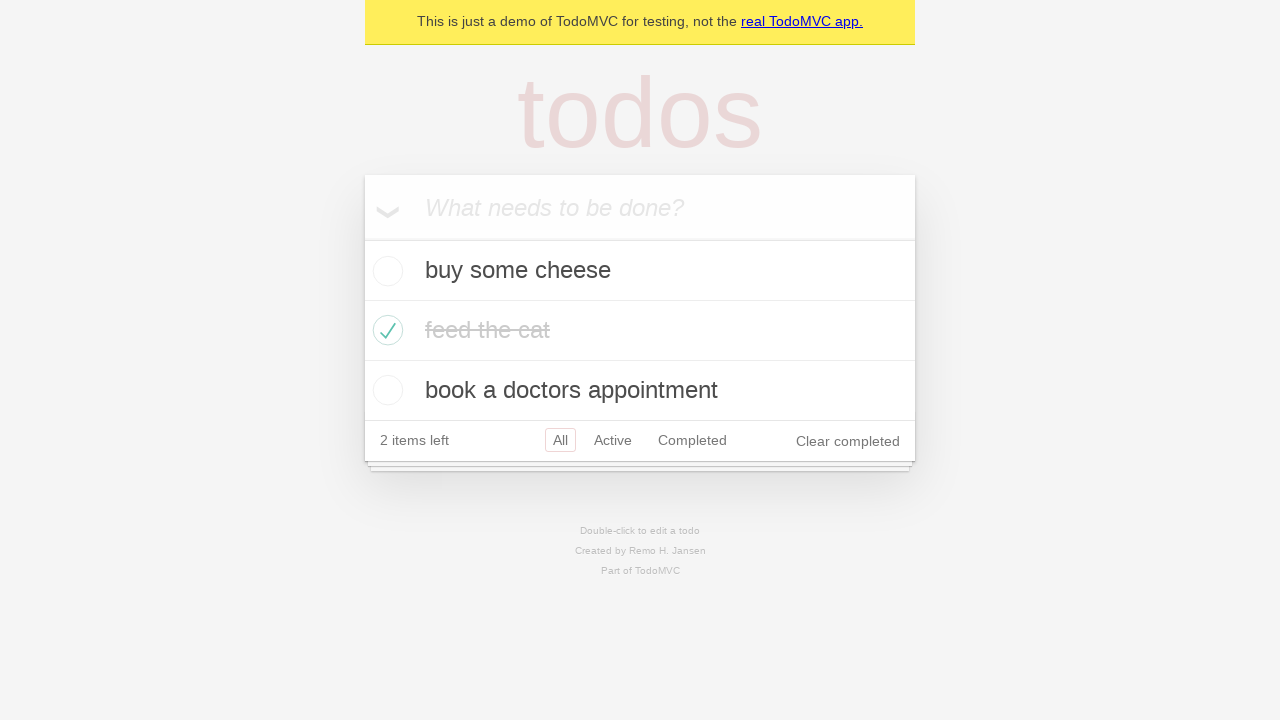

Clicked 'Active' filter link at (613, 440) on internal:role=link[name="Active"i]
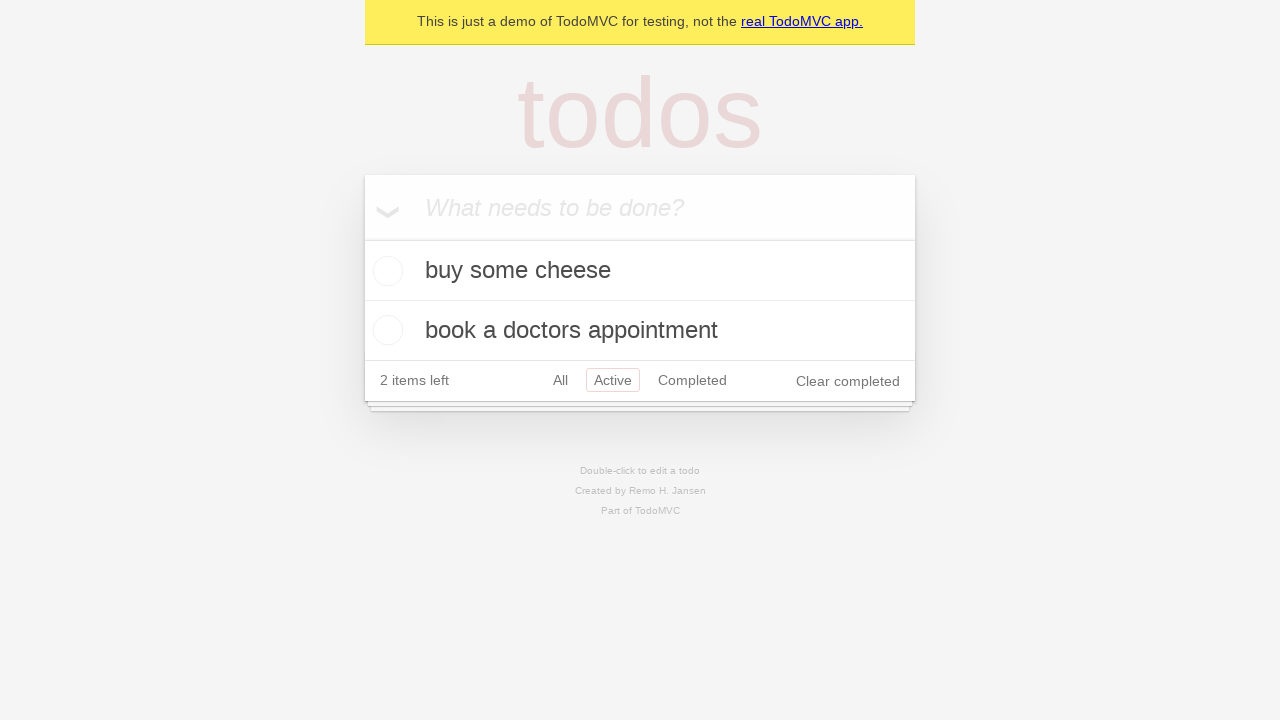

Clicked 'Completed' filter link at (692, 380) on internal:role=link[name="Completed"i]
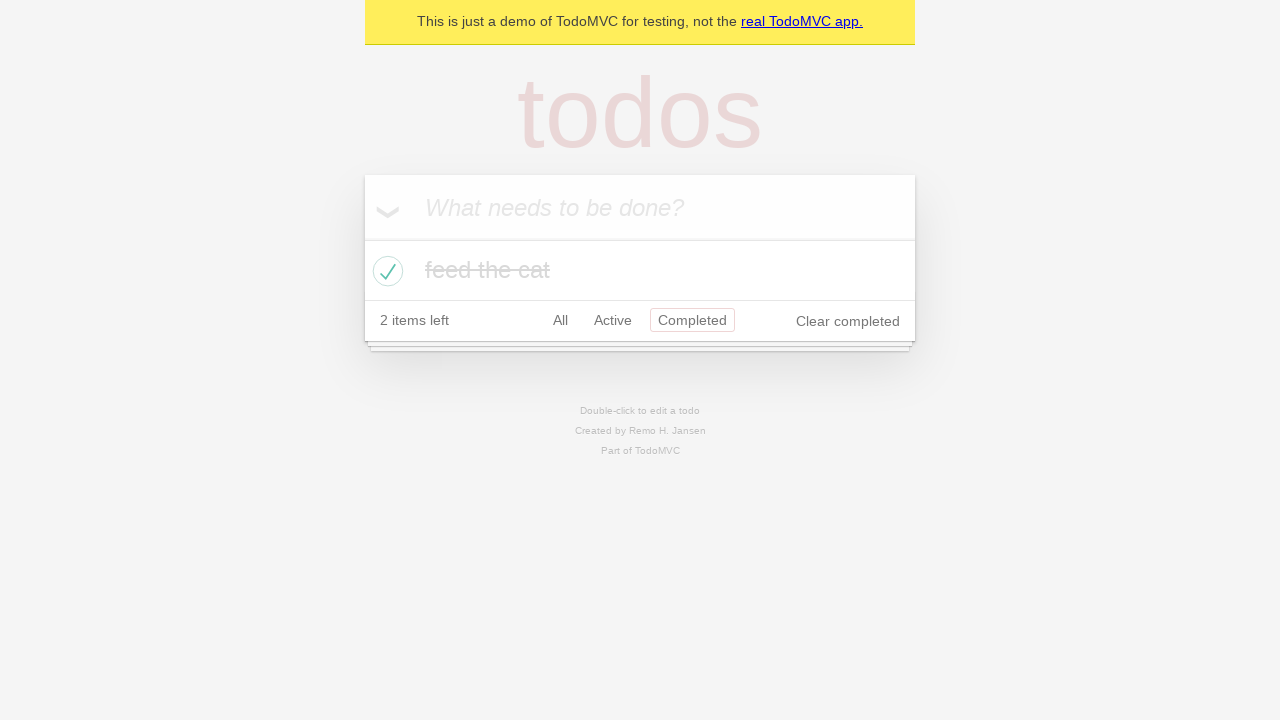

Navigated back using browser back button (from Completed to Active)
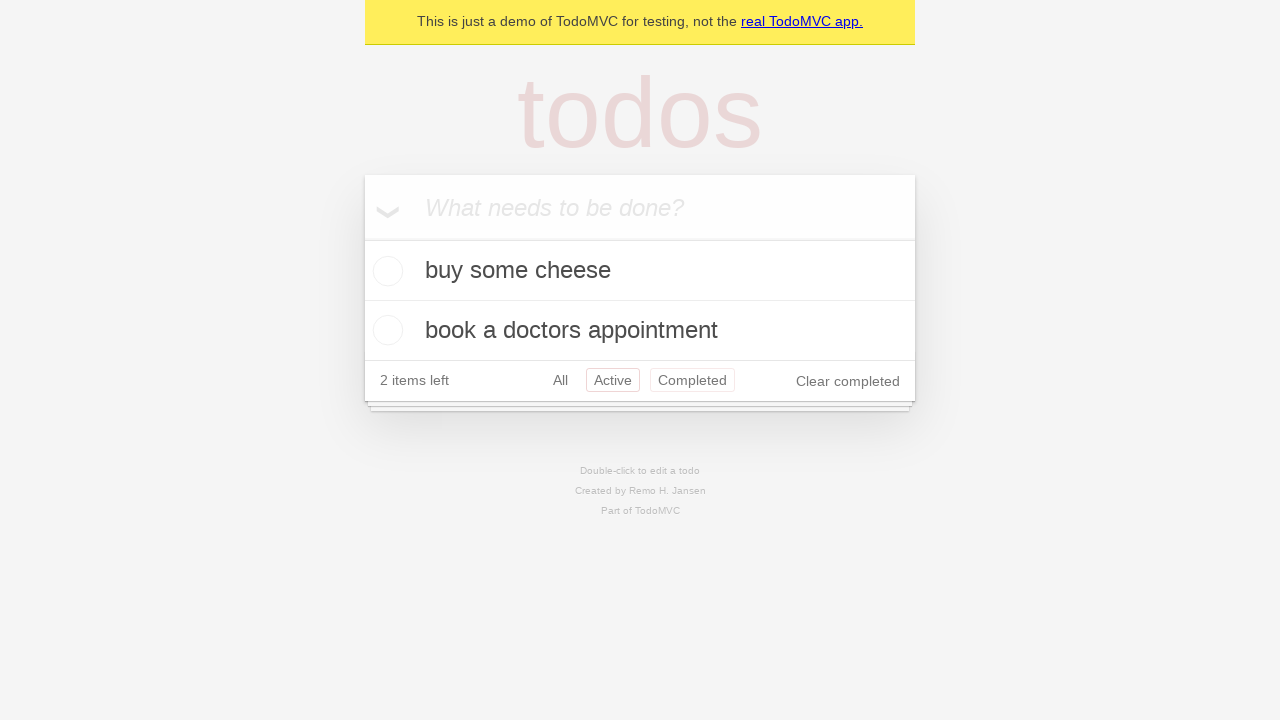

Navigated back using browser back button (from Active to All)
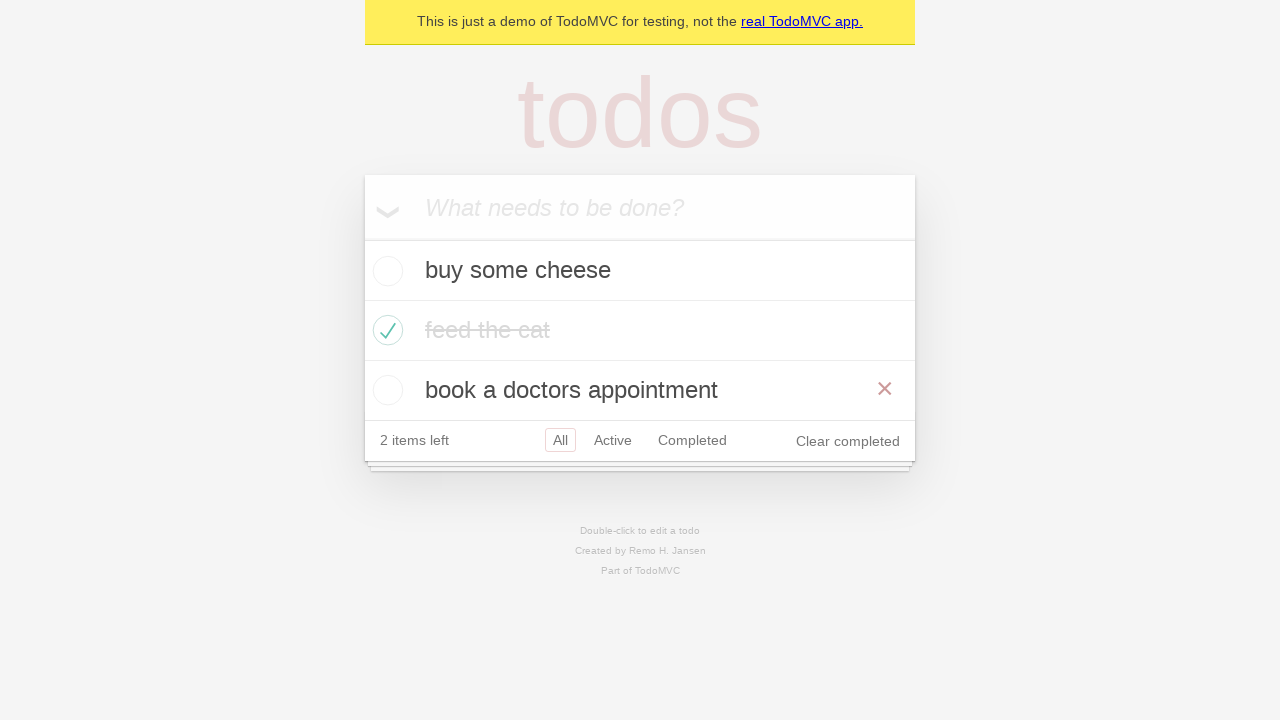

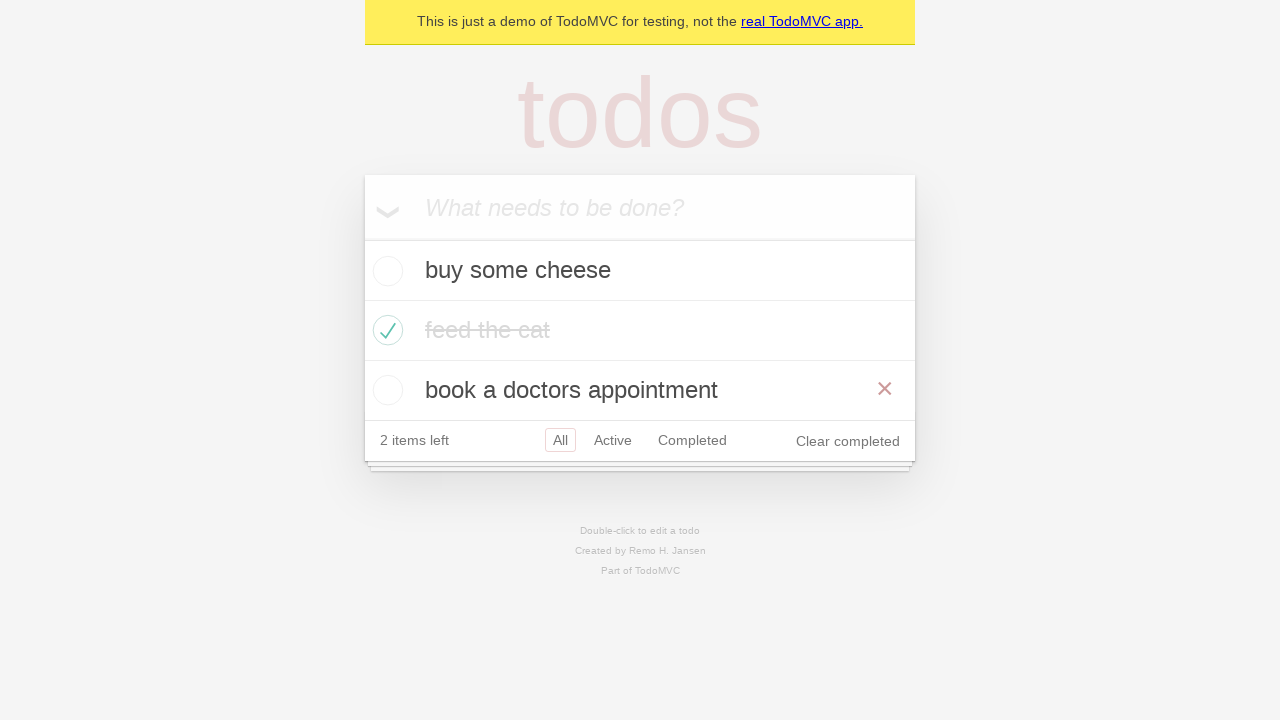